Tests geolocation override functionality by setting fake coordinates (Eiffel Tower location), navigating to a geolocation test page, clicking a button to get coordinates, and verifying the coordinates element becomes visible.

Starting URL: https://bonigarcia.dev/selenium-webdriver-java/geolocation.html

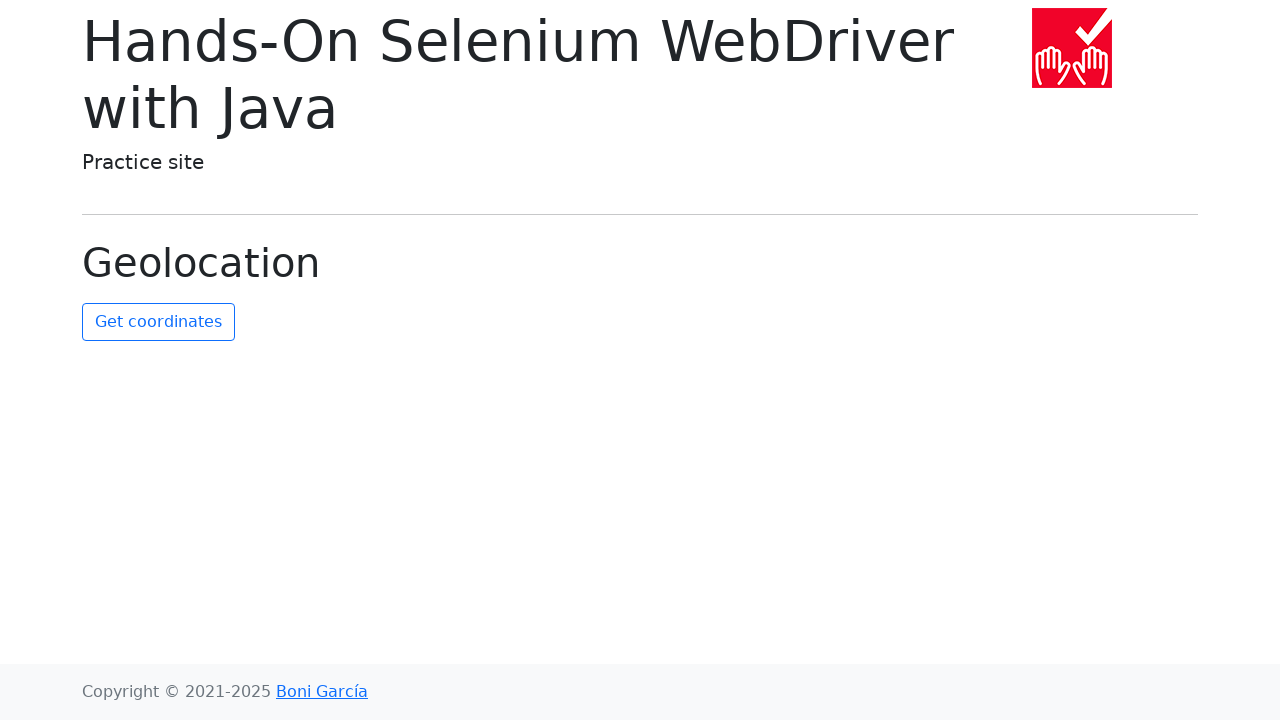

Granted geolocation permissions to context
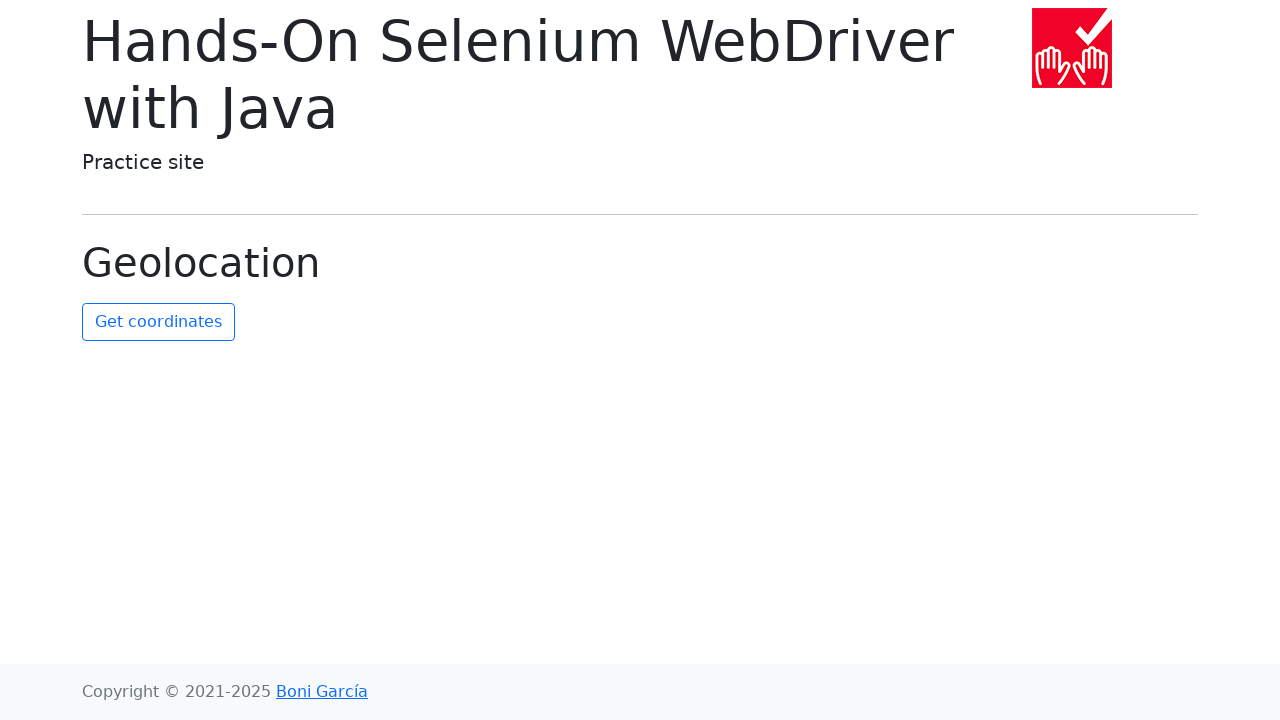

Set geolocation override to Eiffel Tower coordinates (48.8584, 2.2945)
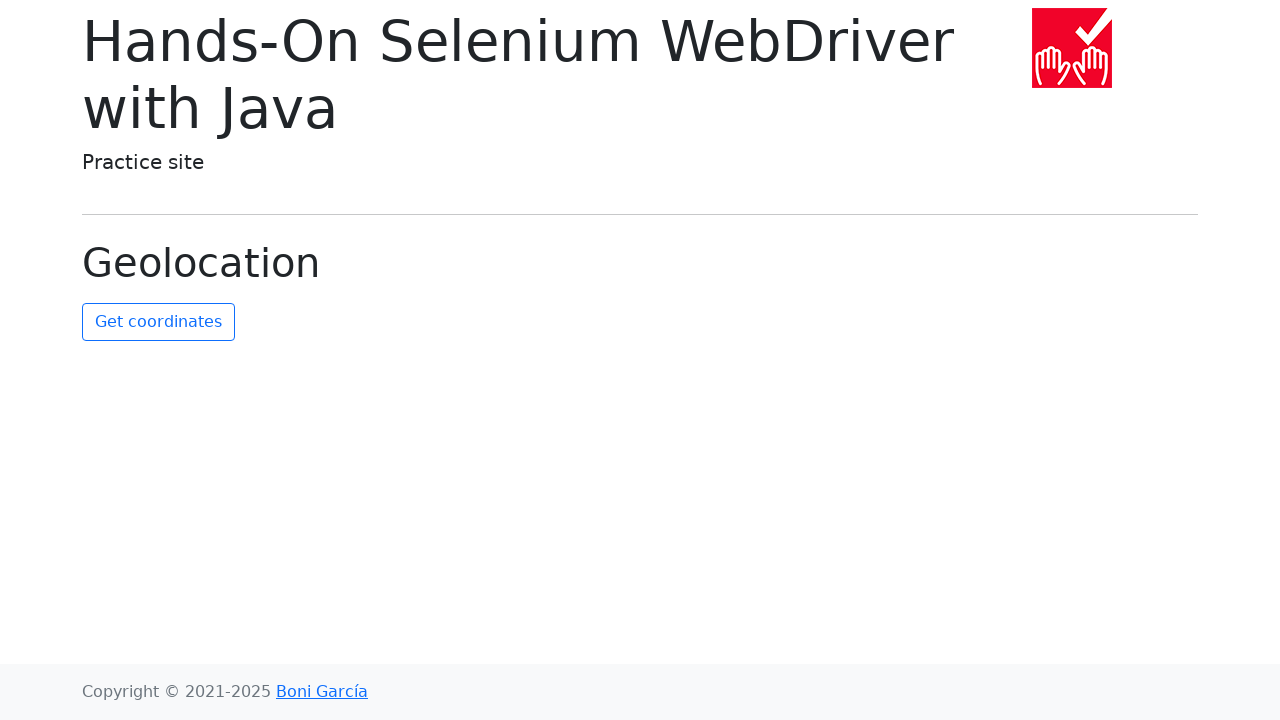

Navigated to geolocation test page
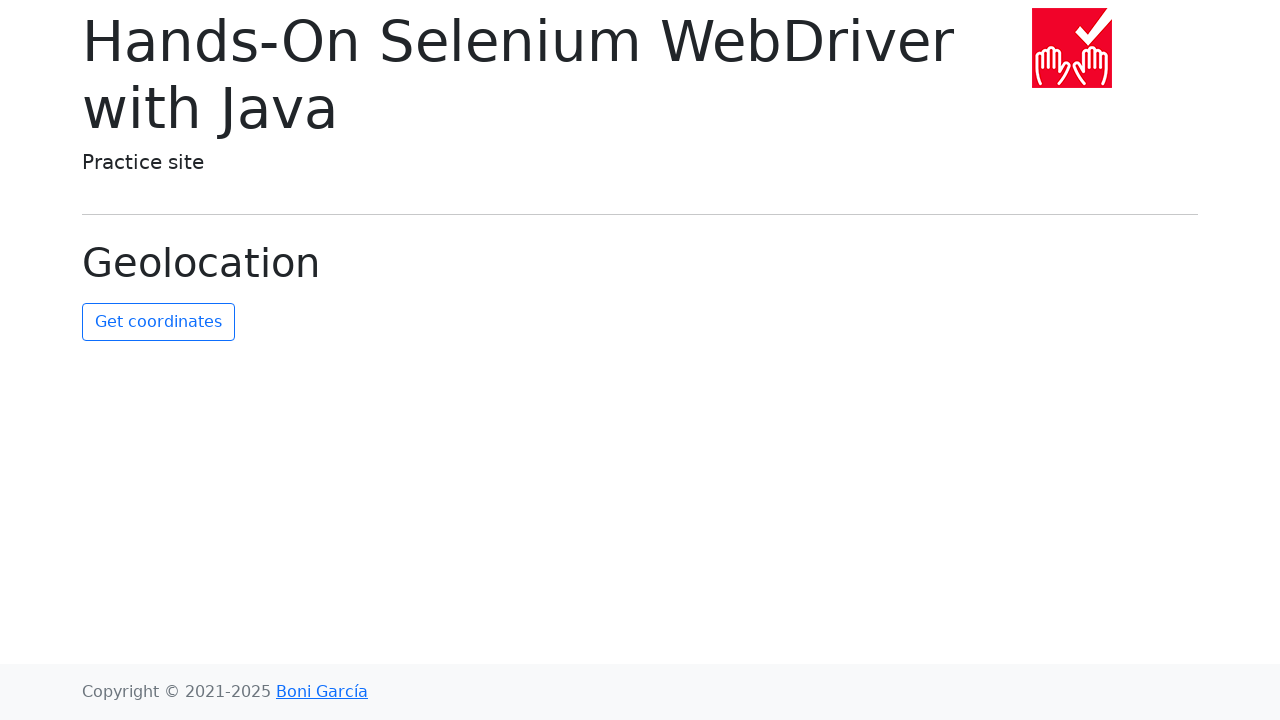

Clicked button to get coordinates at (158, 322) on #get-coordinates
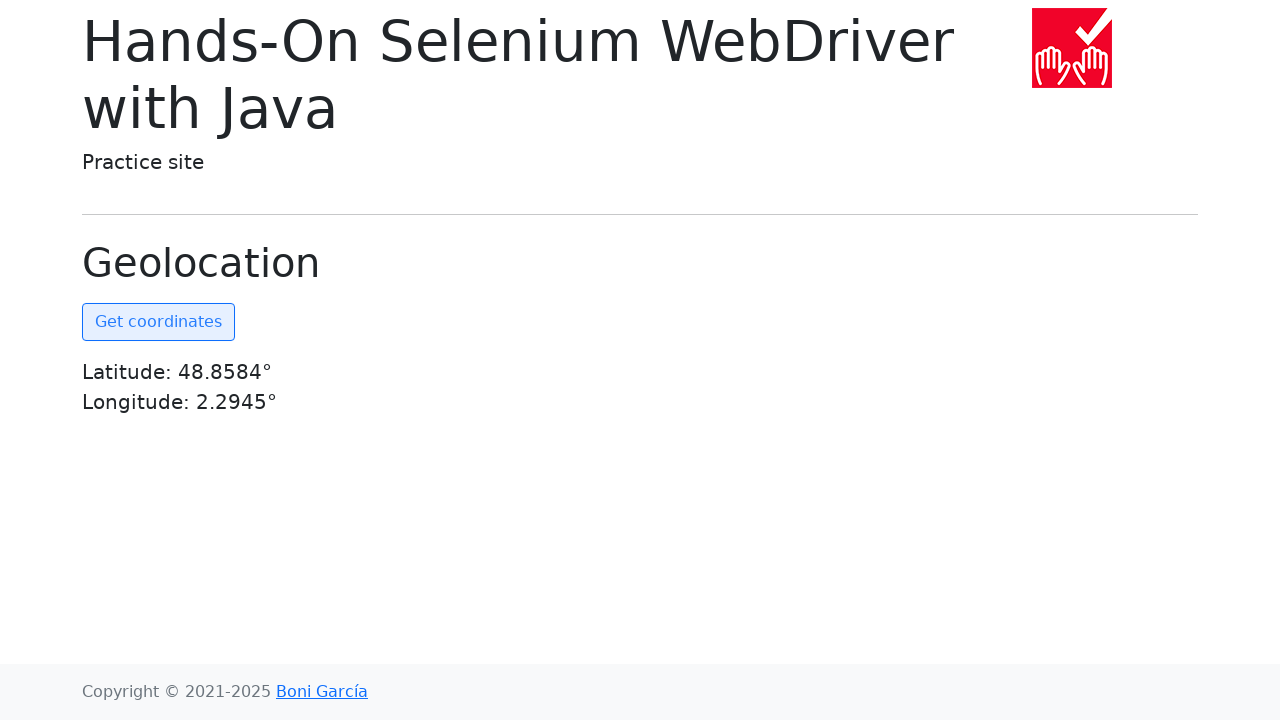

Coordinates element became visible on page
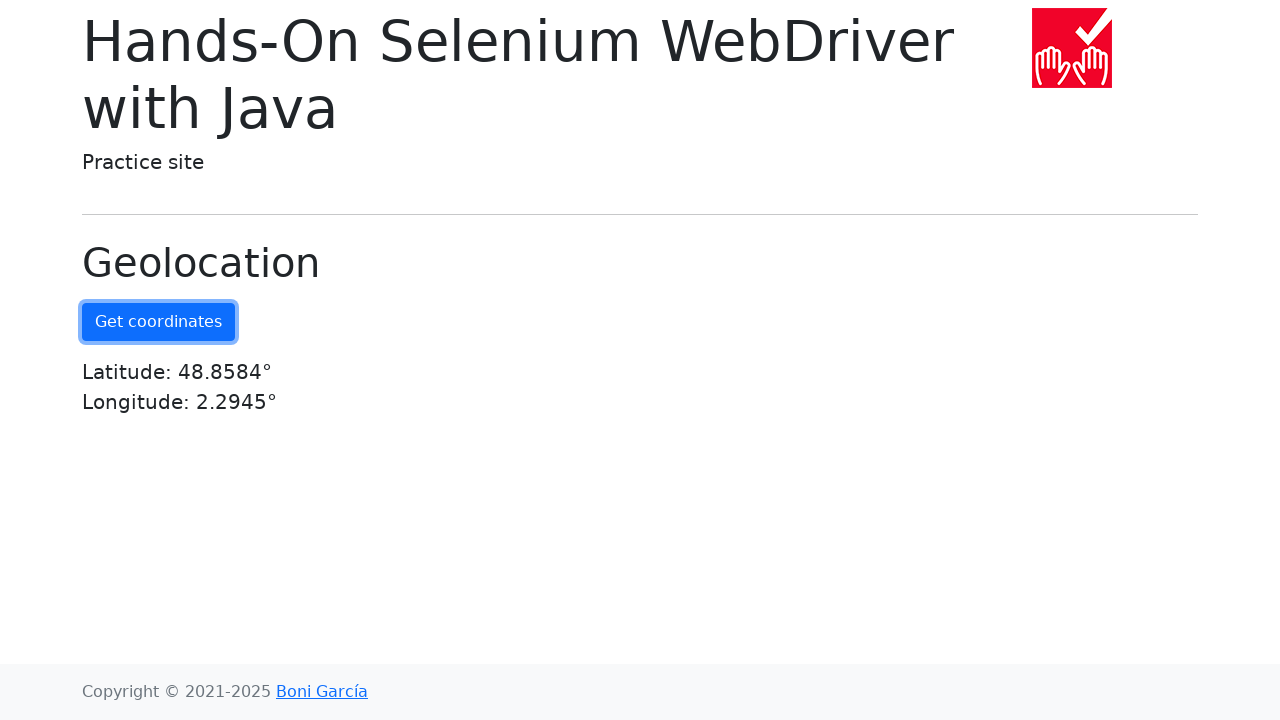

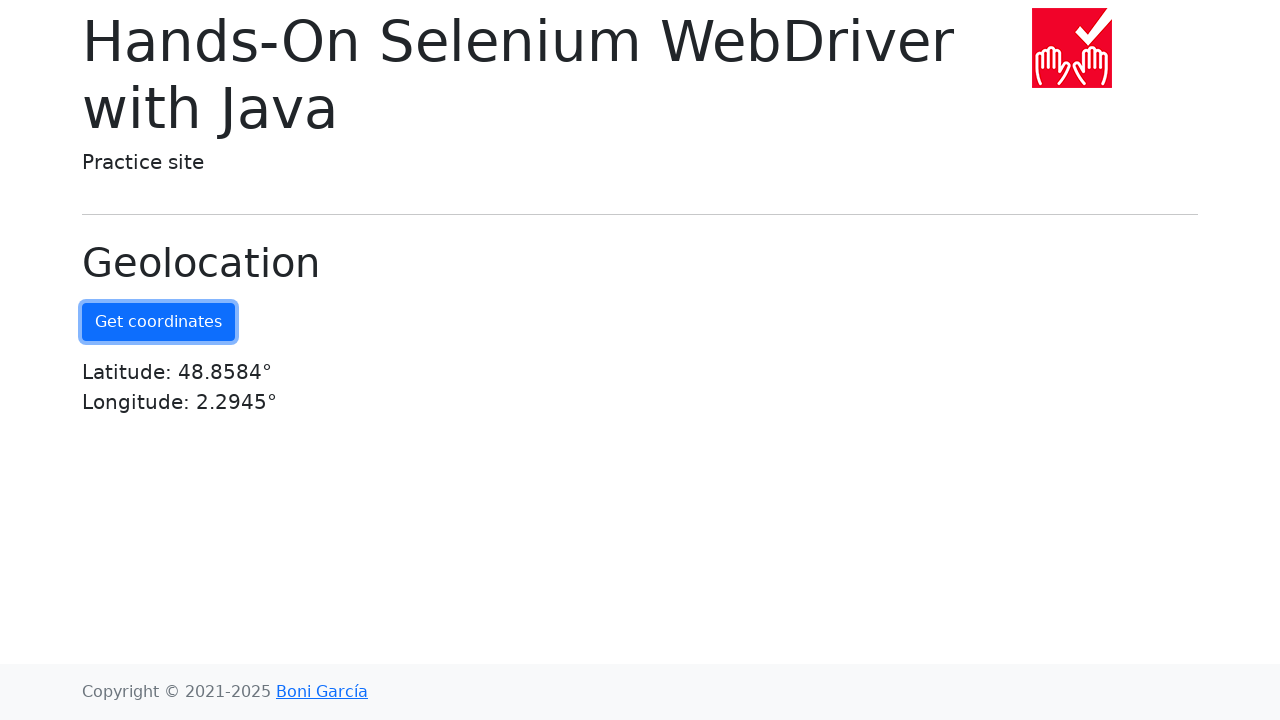